Tests checkbox functionality by checking an automation checkbox and verifying its checked state

Starting URL: https://artoftesting.com/samplesiteforselenium

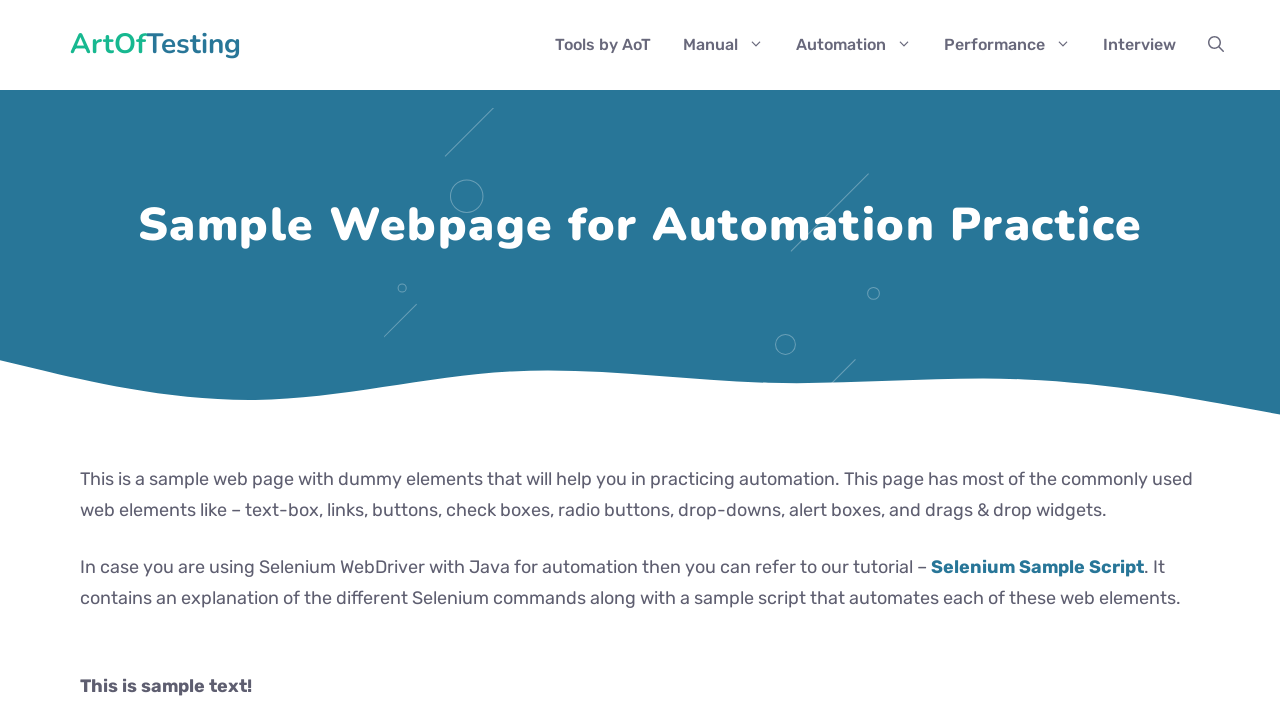

Checked the Automation checkbox at (86, 360) on xpath=//input[@value="Automation"]
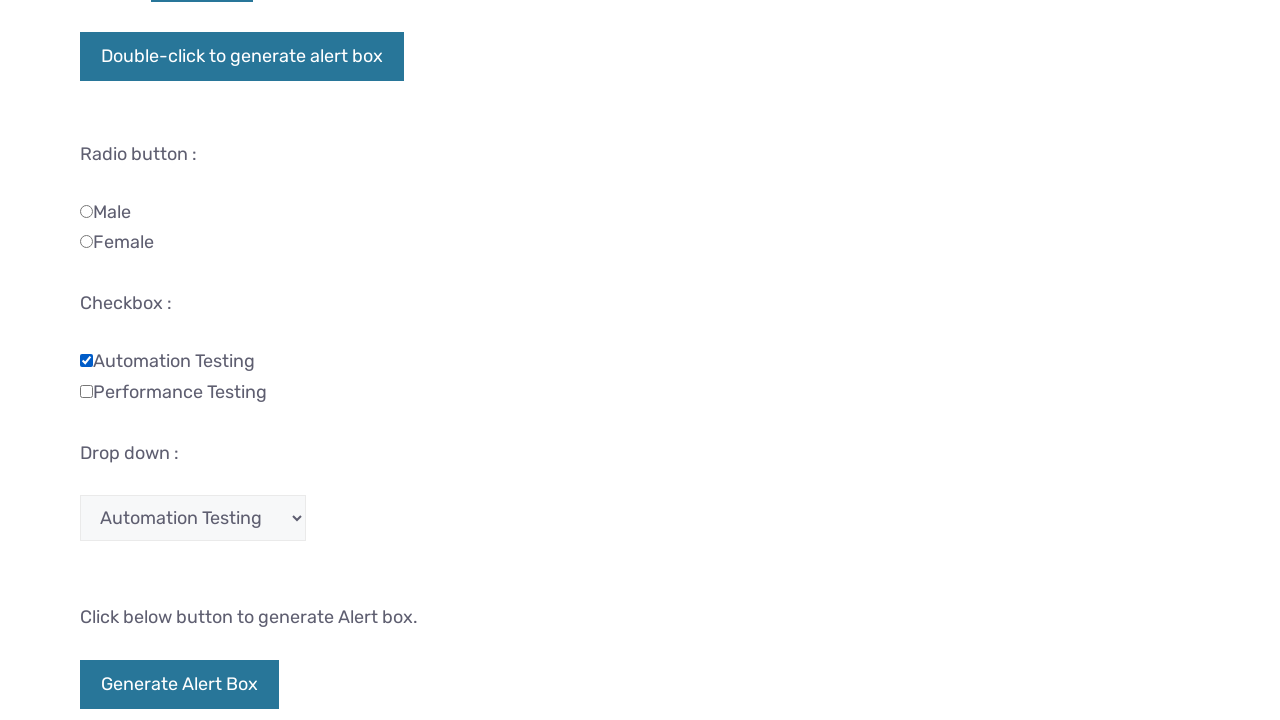

Verified that Automation checkbox is checked
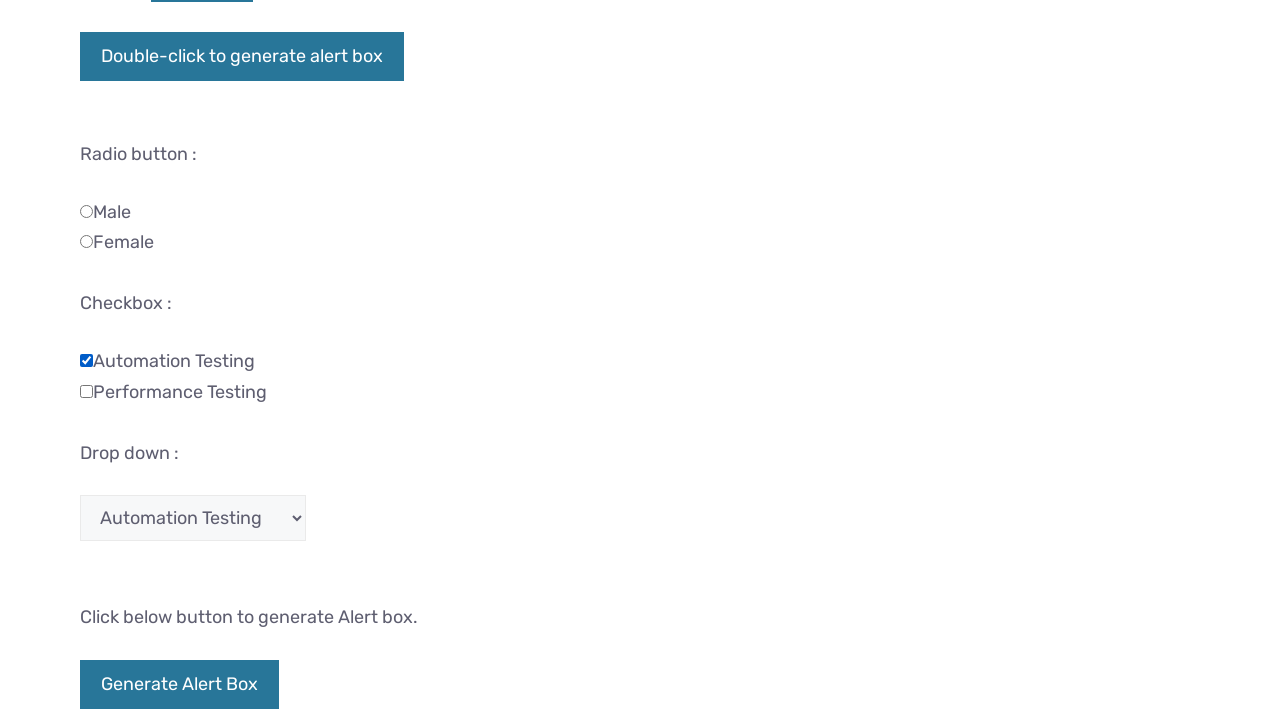

Verified that Performance checkbox is not checked
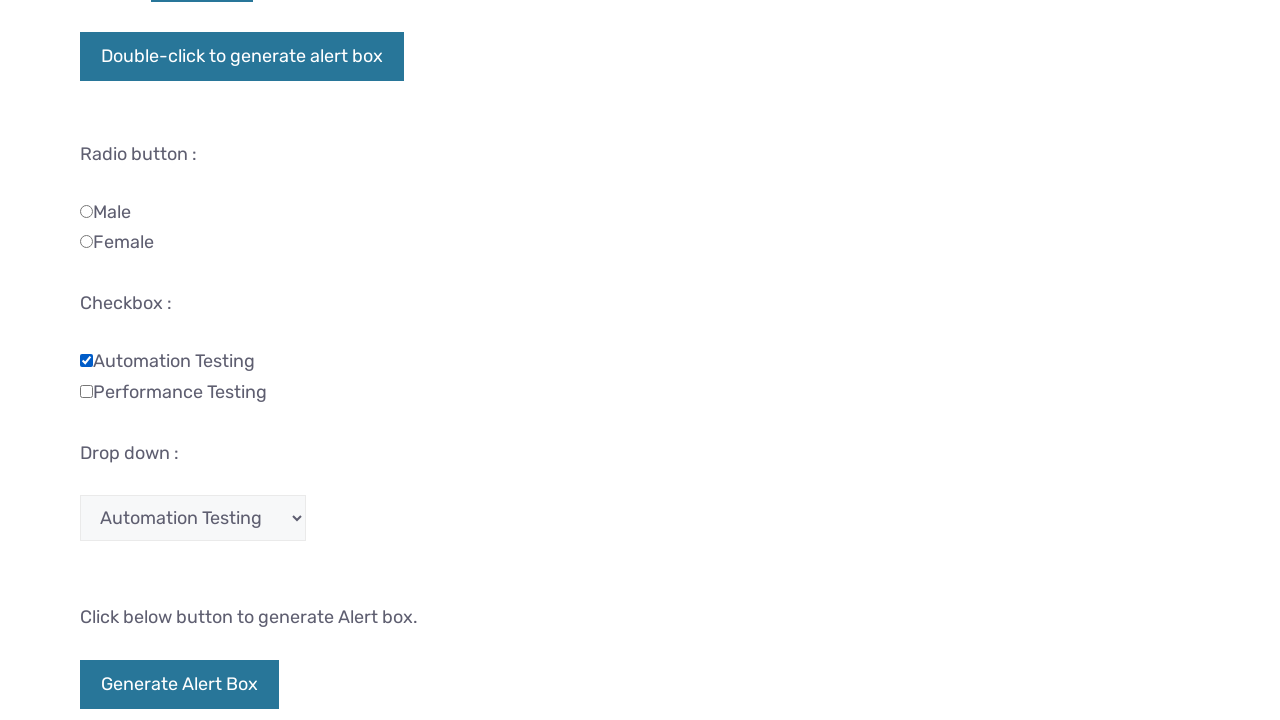

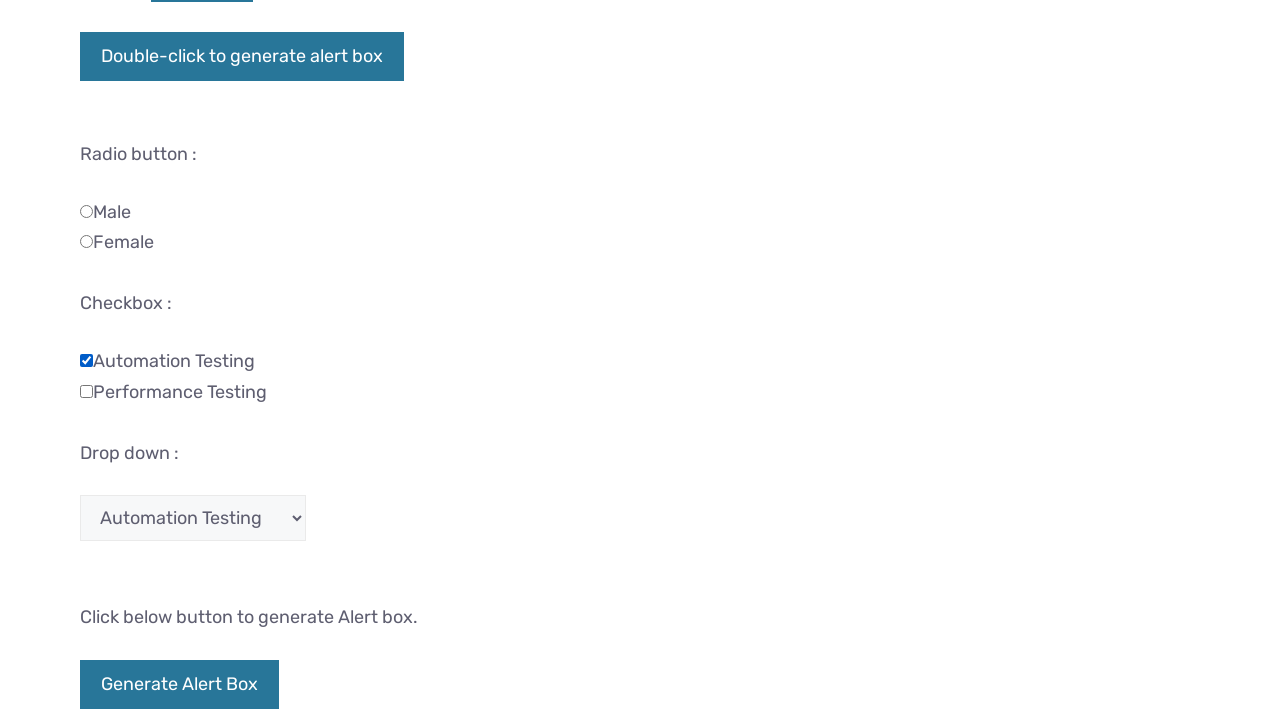